Tests various button components including clicking buttons, checking if buttons are enabled/disabled, getting button location and size, and clicking image buttons

Starting URL: http://www.leafground.com/button.xhtml

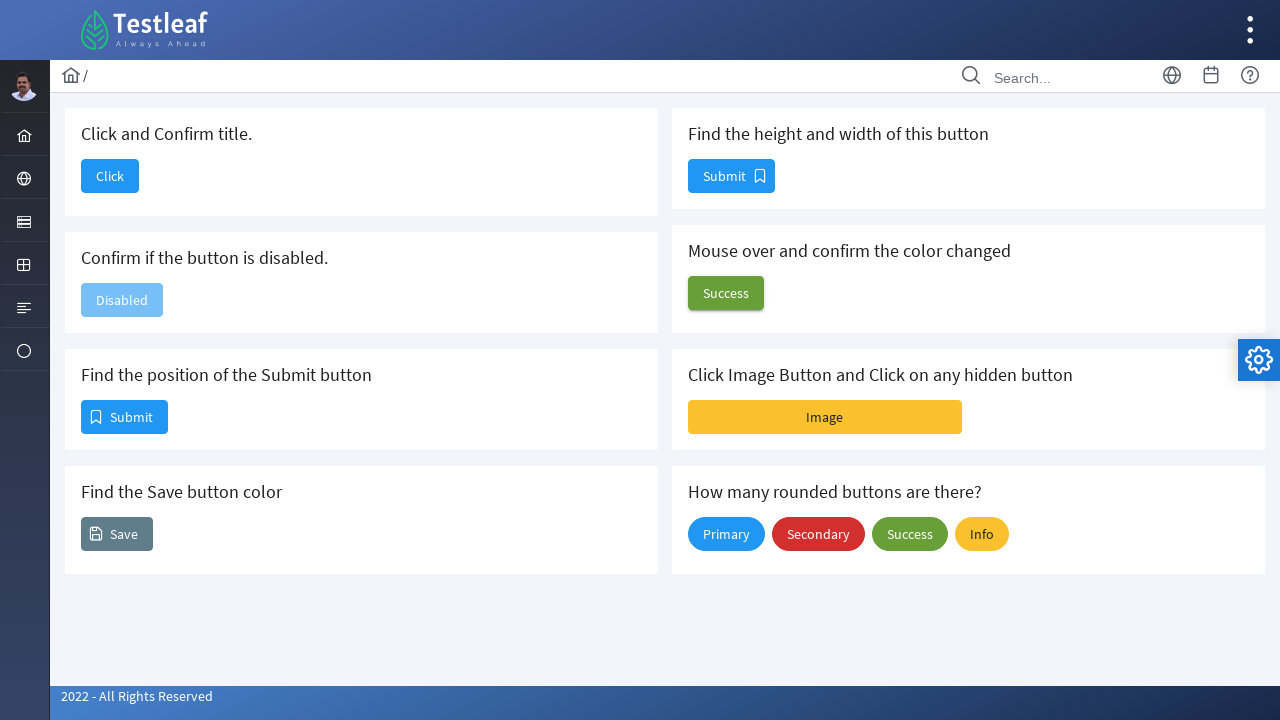

Clicked first button to get title at (110, 176) on xpath=//button[@id='j_idt88:j_idt90']/span
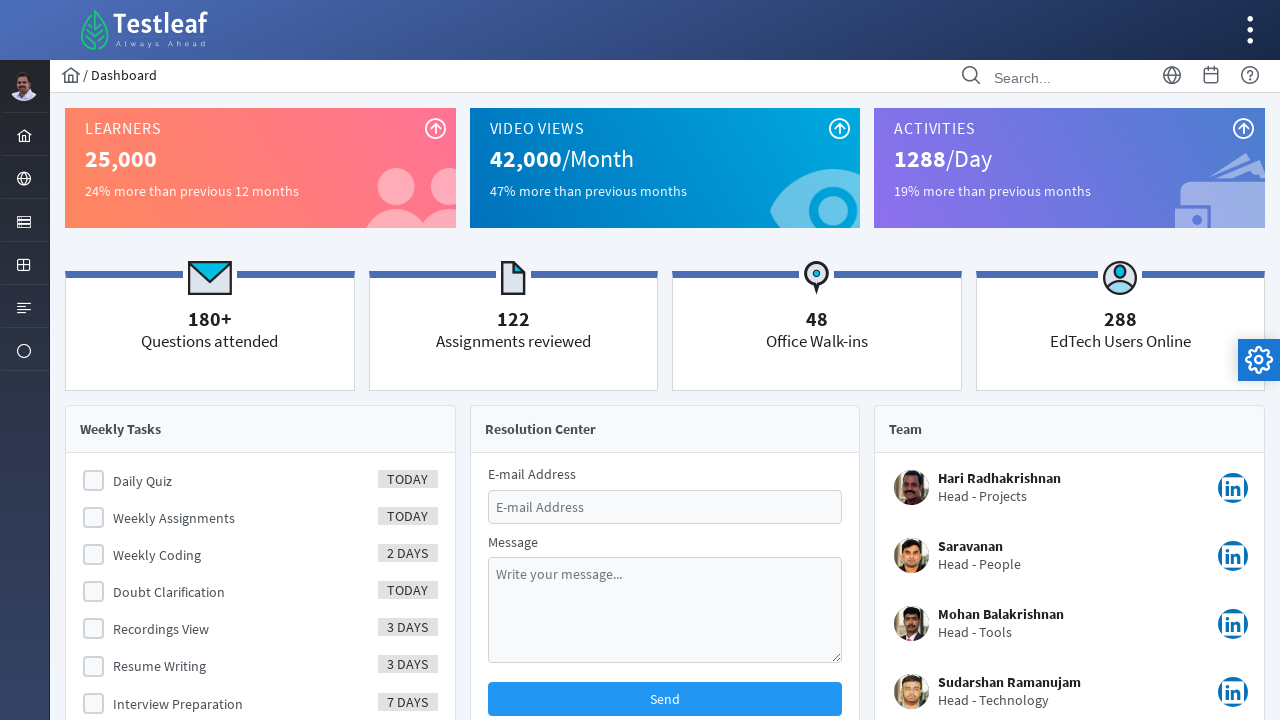

Navigated to button components page
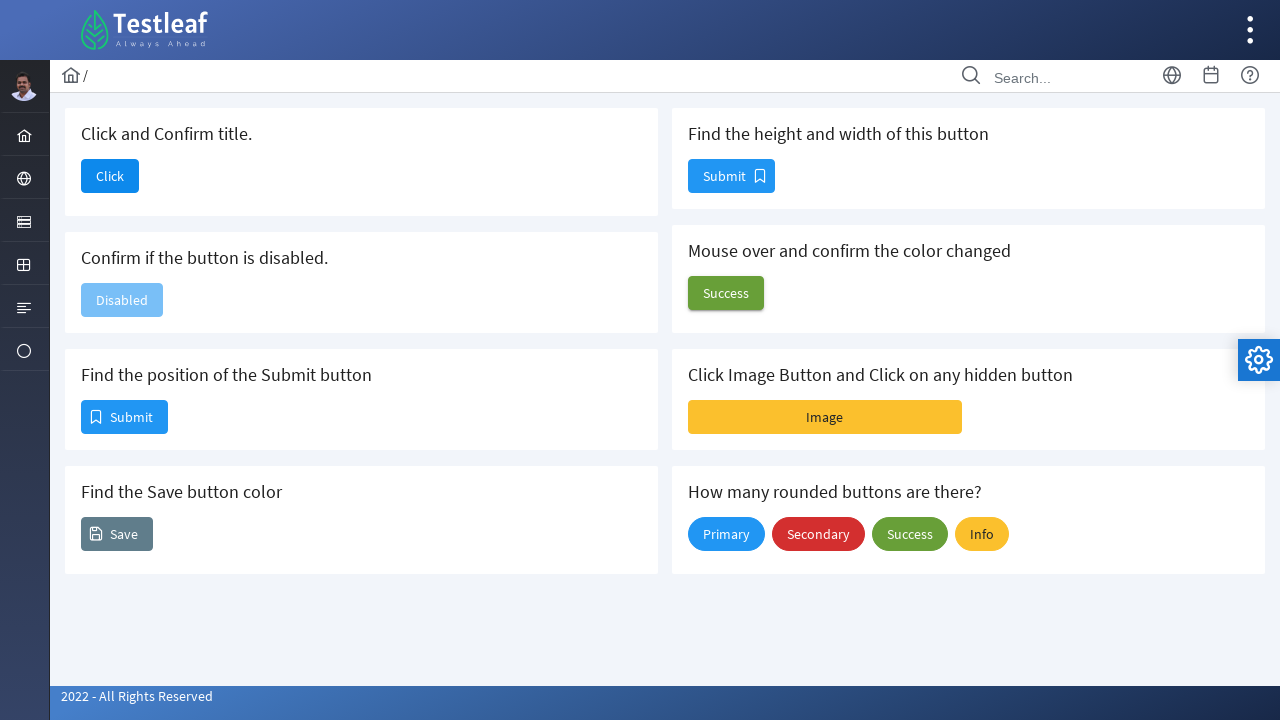

Waited 3 seconds for page to stabilize
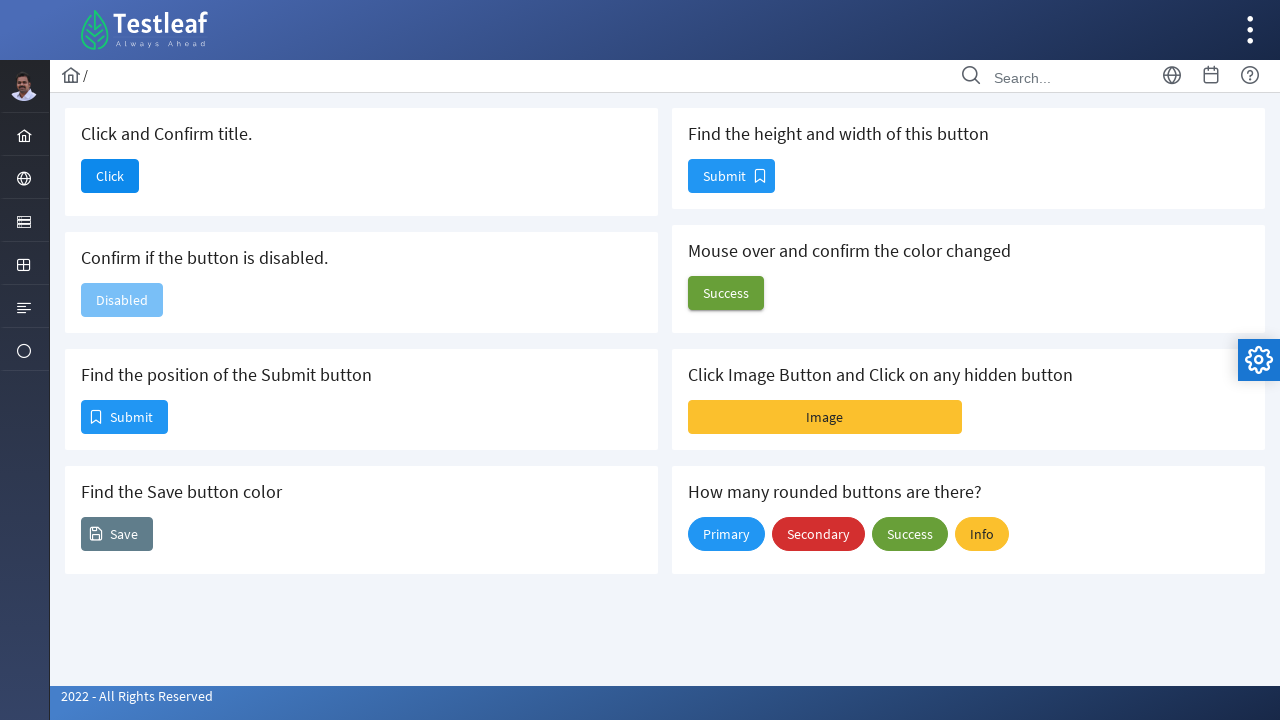

Checked if button is enabled: False
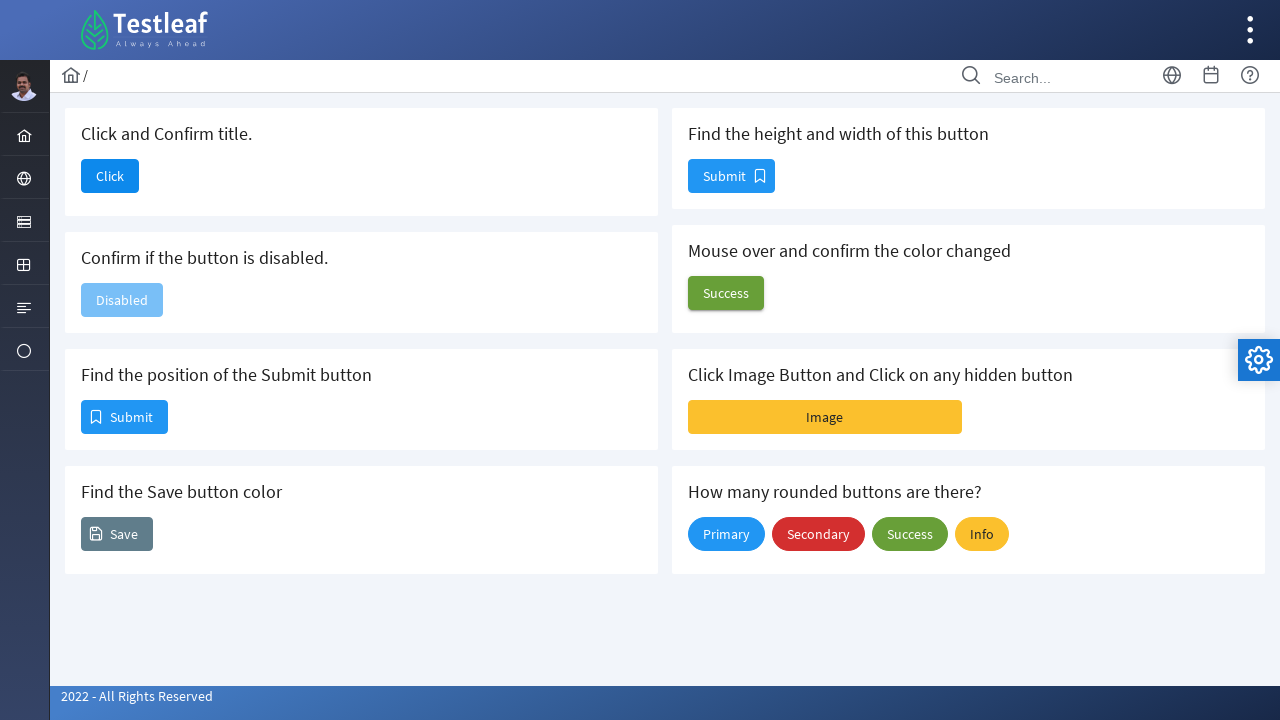

Retrieved button location: x=81, y=400
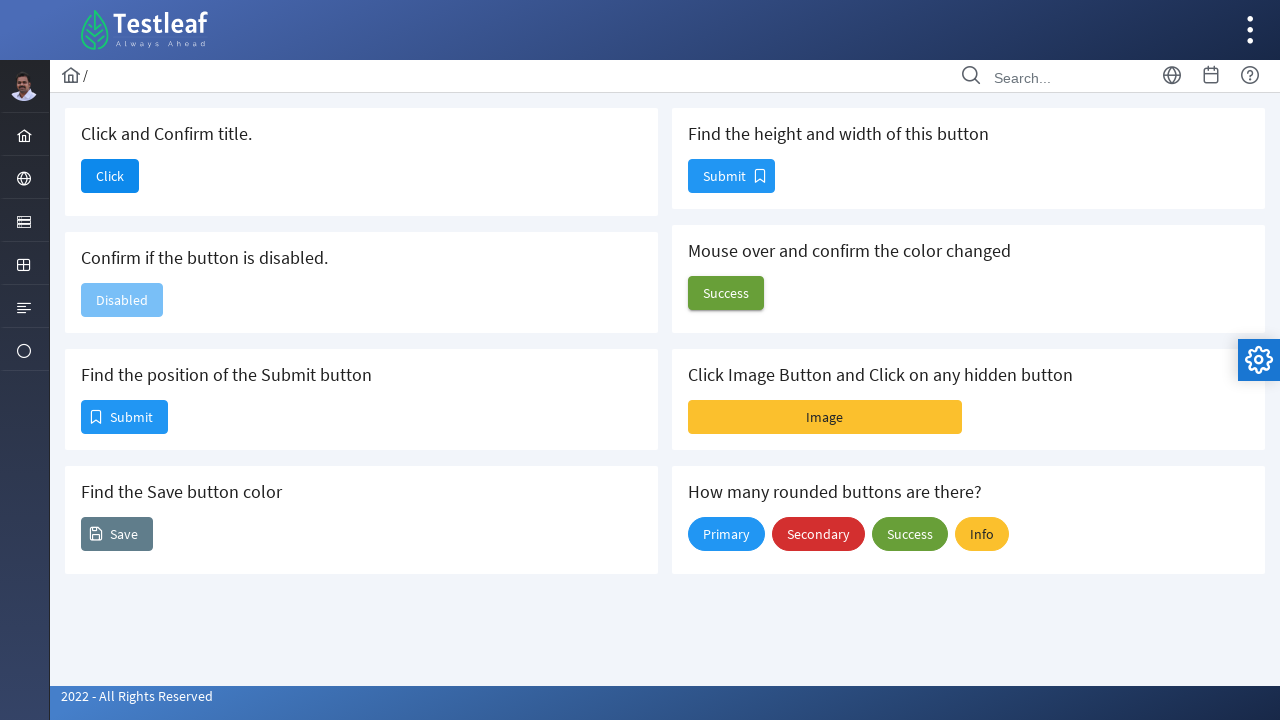

Retrieved button size: width=87, height=34
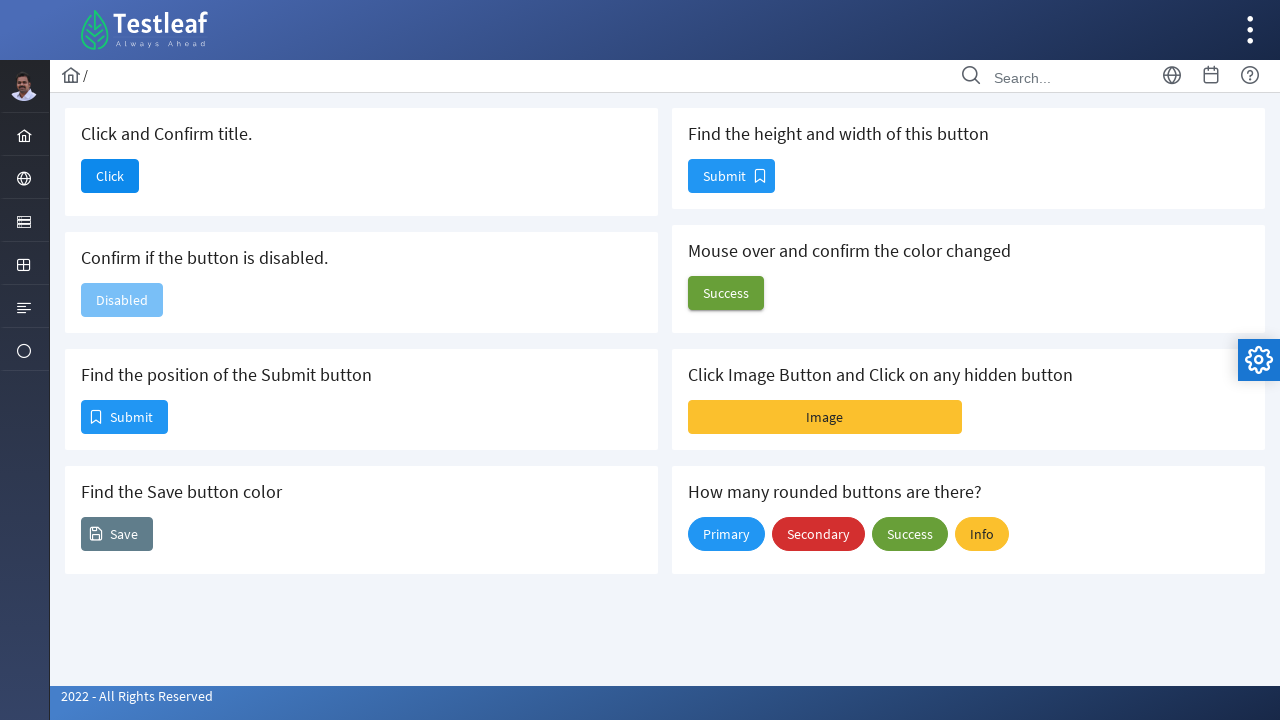

Clicked image button at (825, 417) on xpath=//button[@id='j_idt88:j_idt102:imageBtn']/span
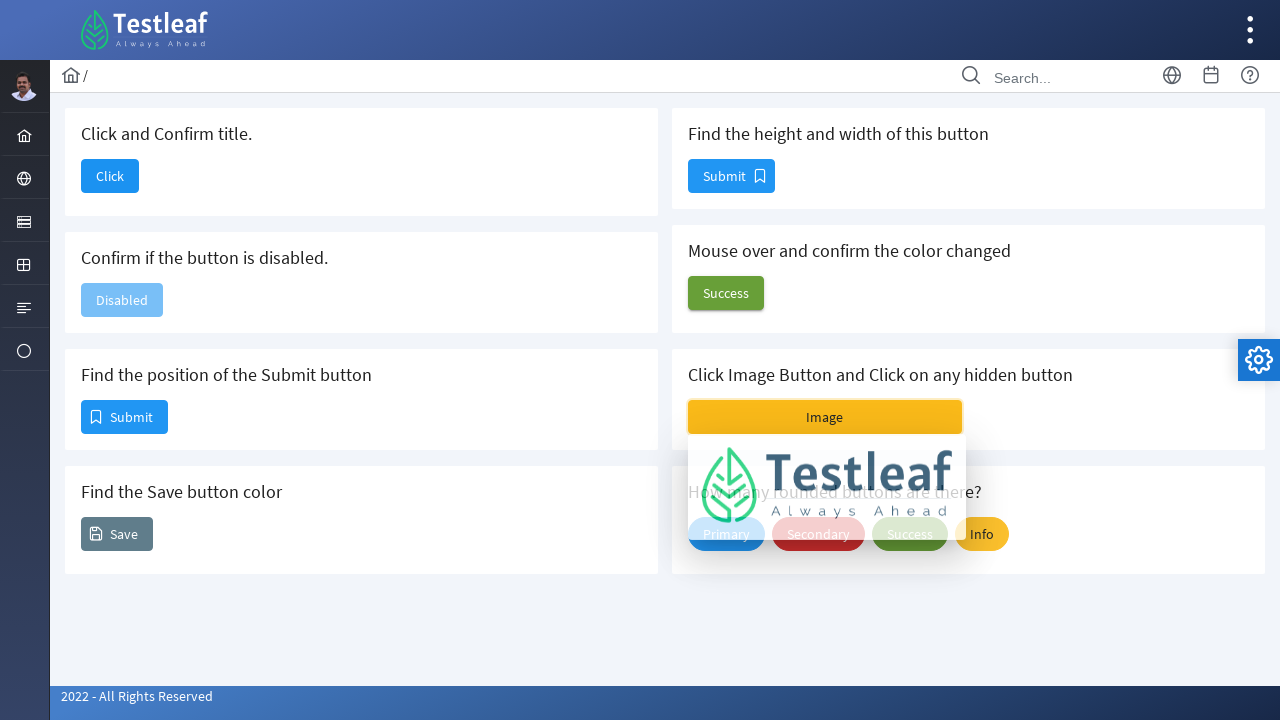

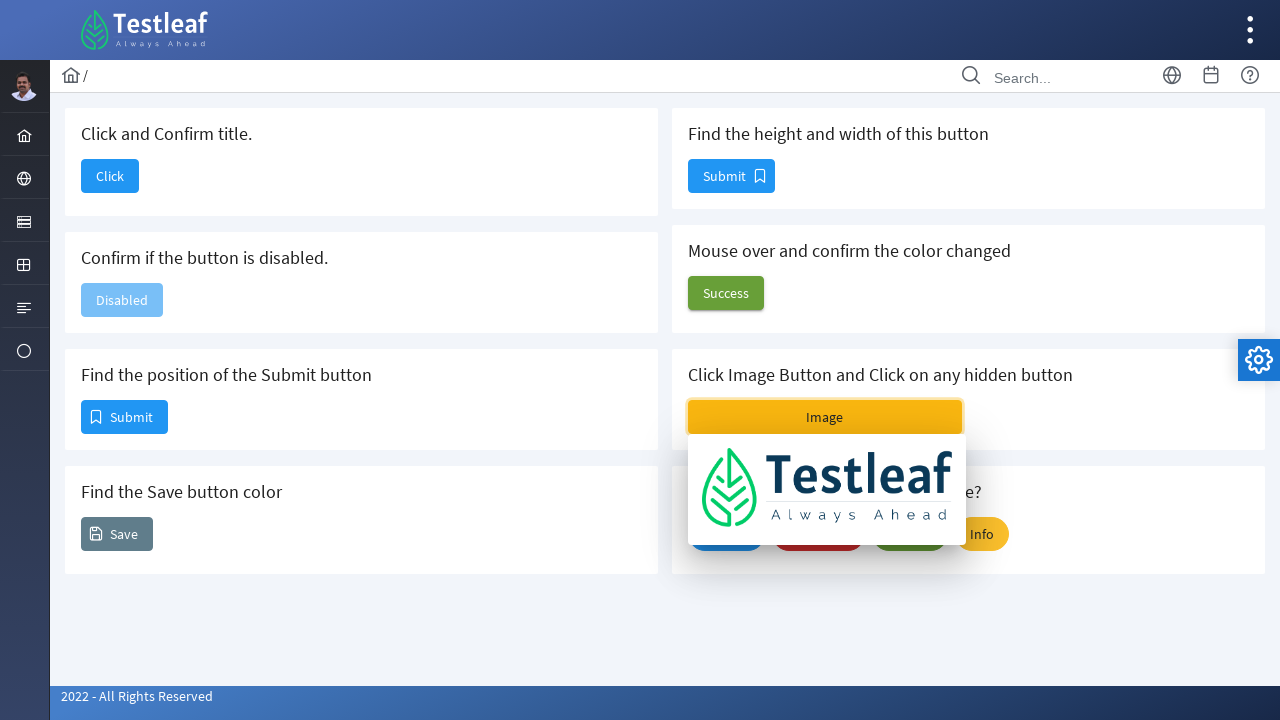